Solves a math puzzle by reading a value from the page, calculating the result using a logarithmic formula (log(|12*sin(x)|)), entering the answer, checking two checkboxes, and submitting the form.

Starting URL: http://suninjuly.github.io/math.html

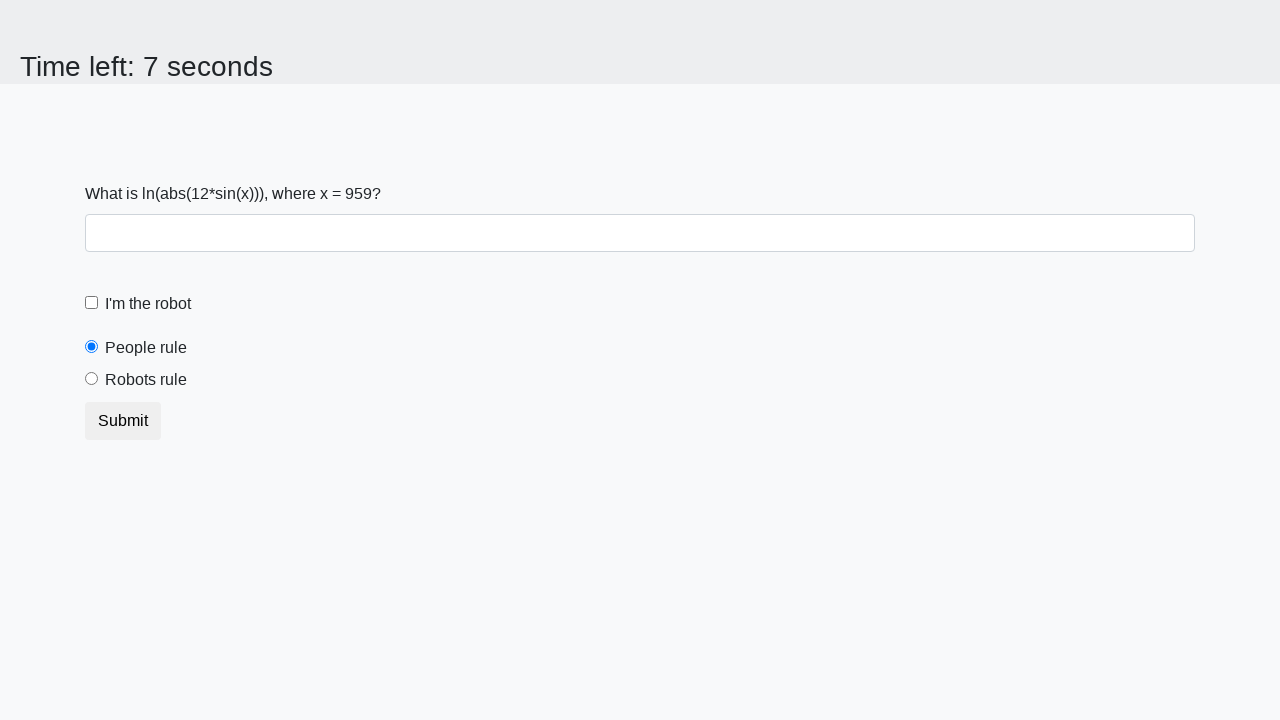

Retrieved x value from page element #input_value
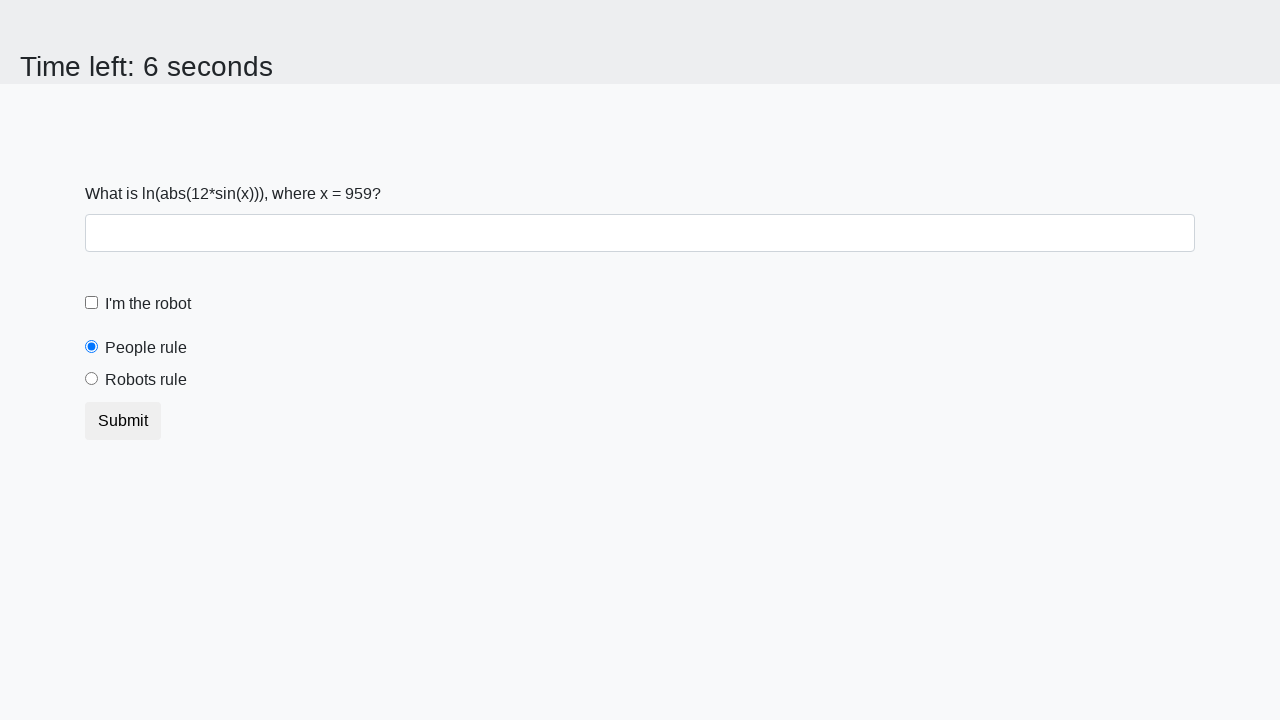

Calculated result using logarithmic formula: log(|12*sin(959)|) = 2.1663592092859245
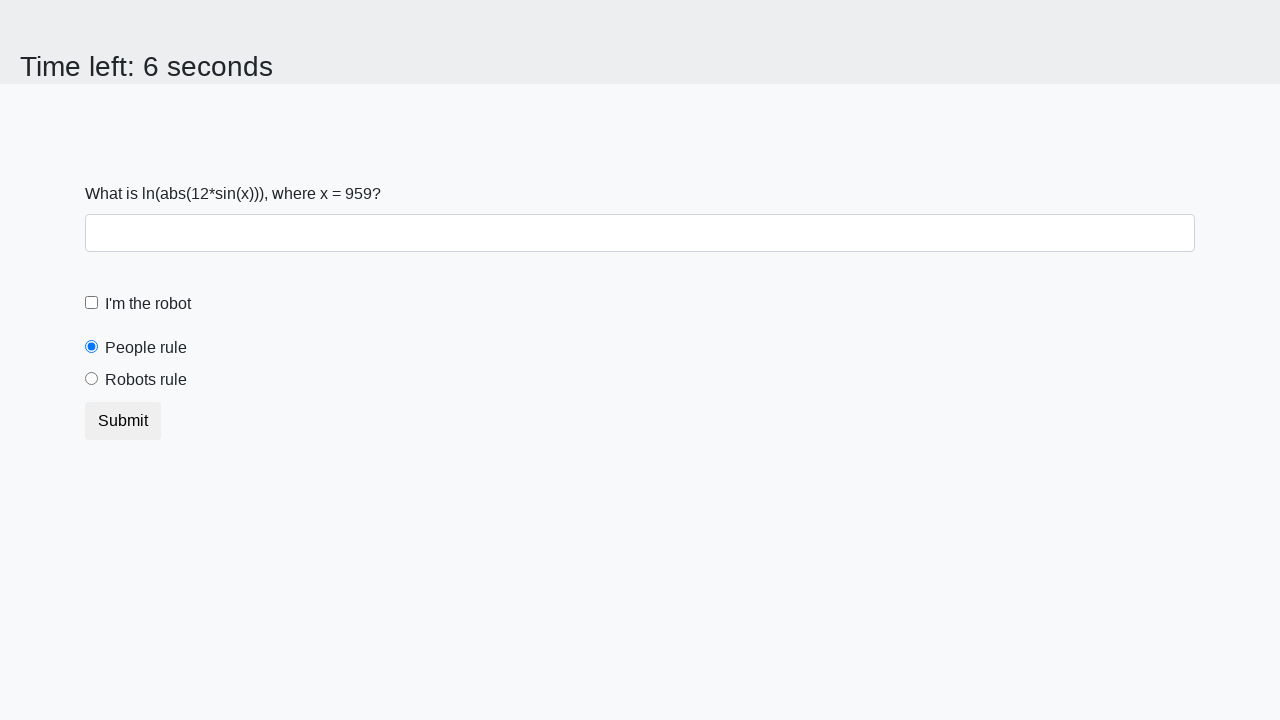

Filled answer field with calculated value: 2.1663592092859245 on #answer
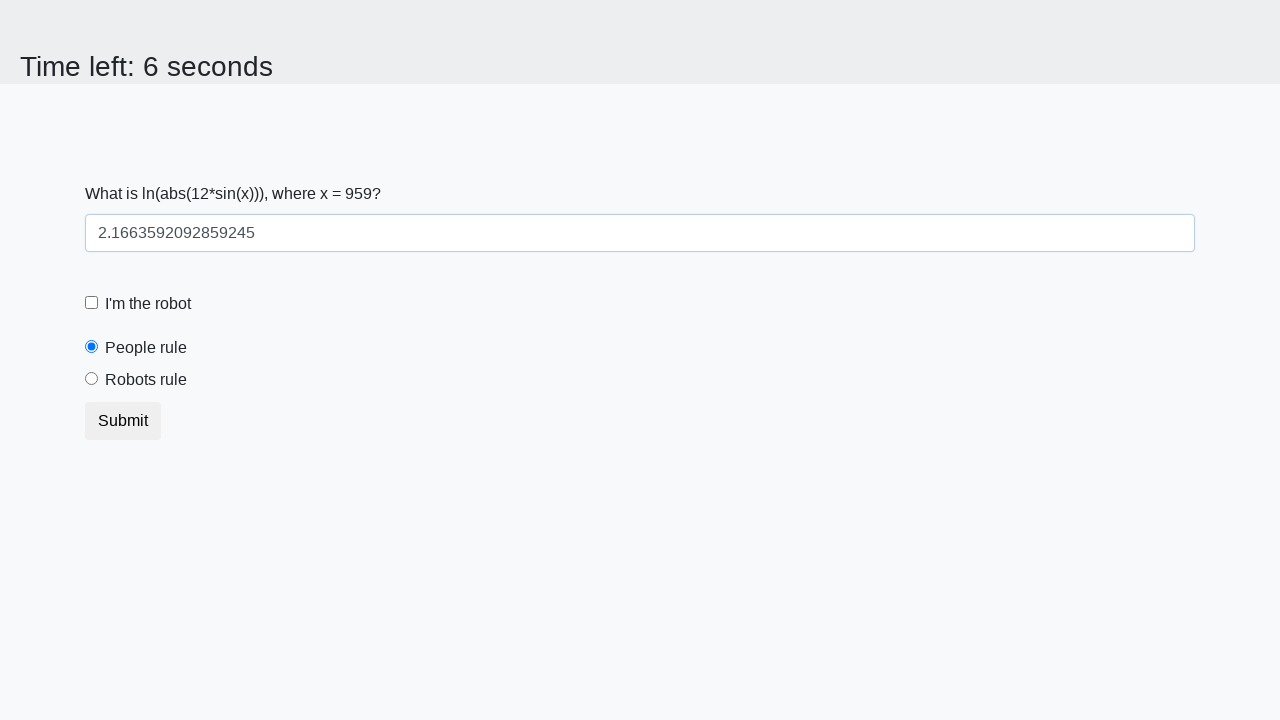

Checked the robot checkbox at (148, 304) on label[for='robotCheckbox']
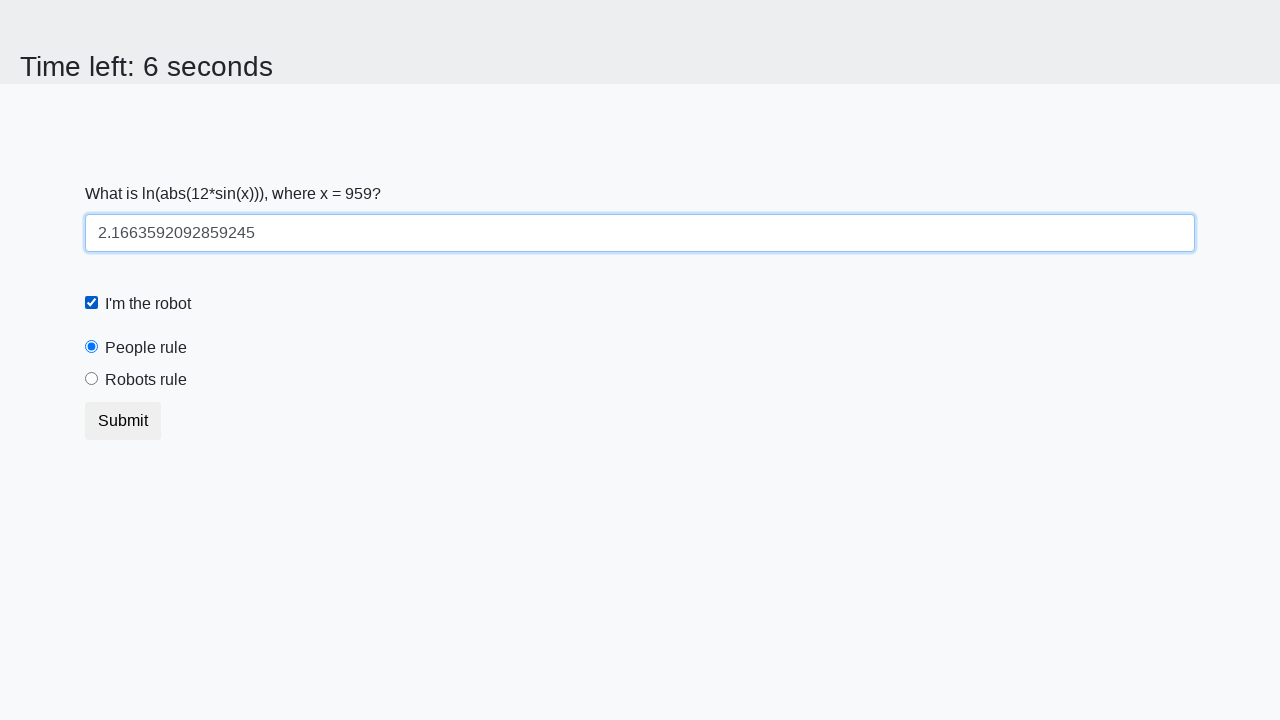

Selected the 'robots rule' radio button at (146, 380) on label[for='robotsRule']
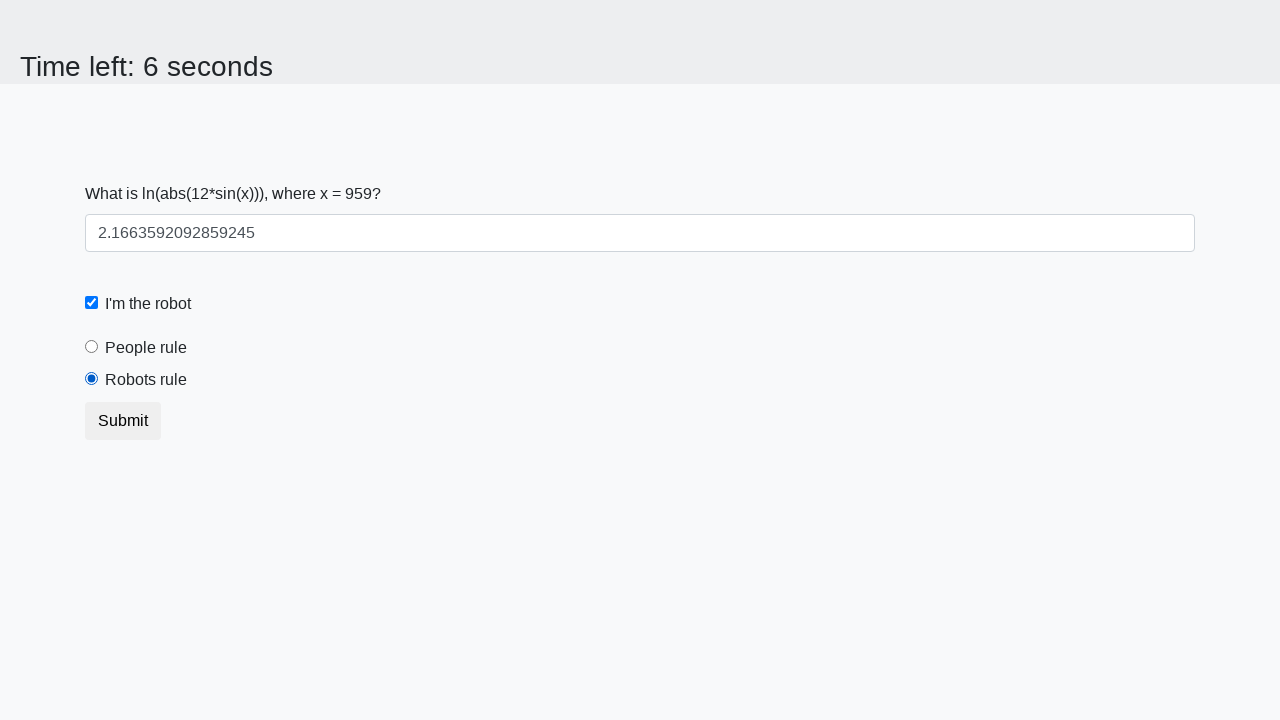

Submitted the form at (123, 421) on [type='submit']
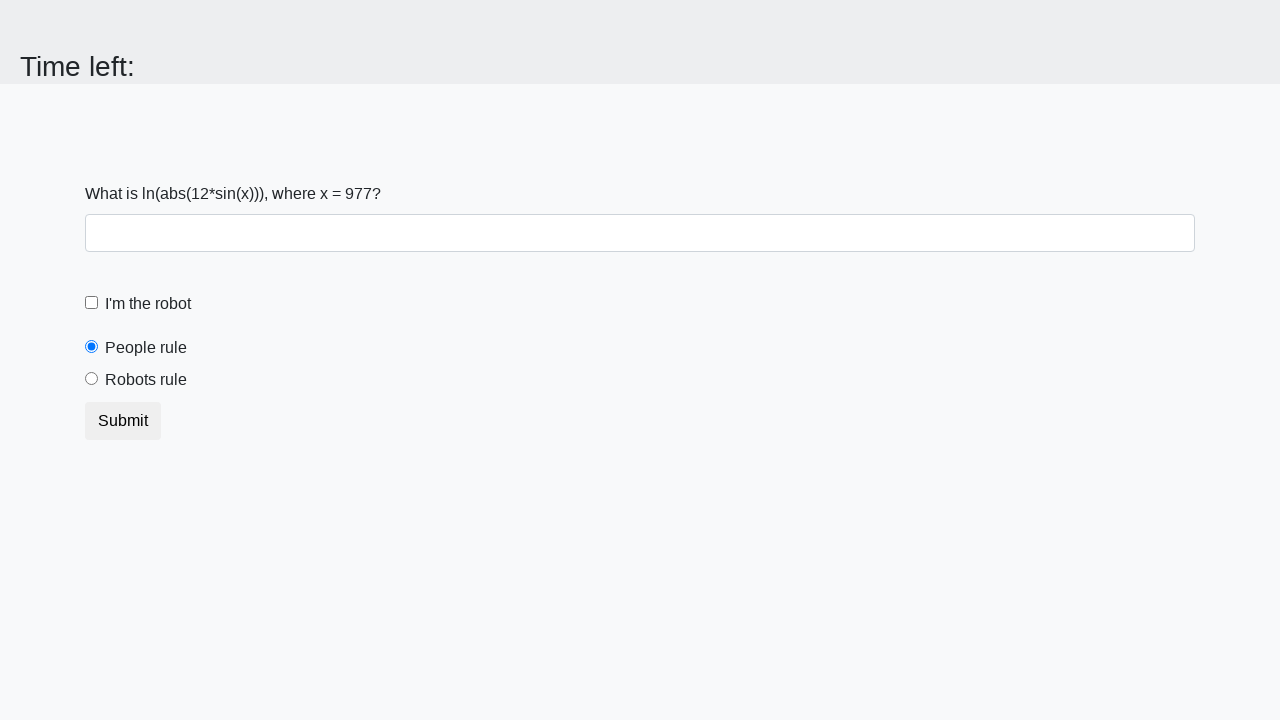

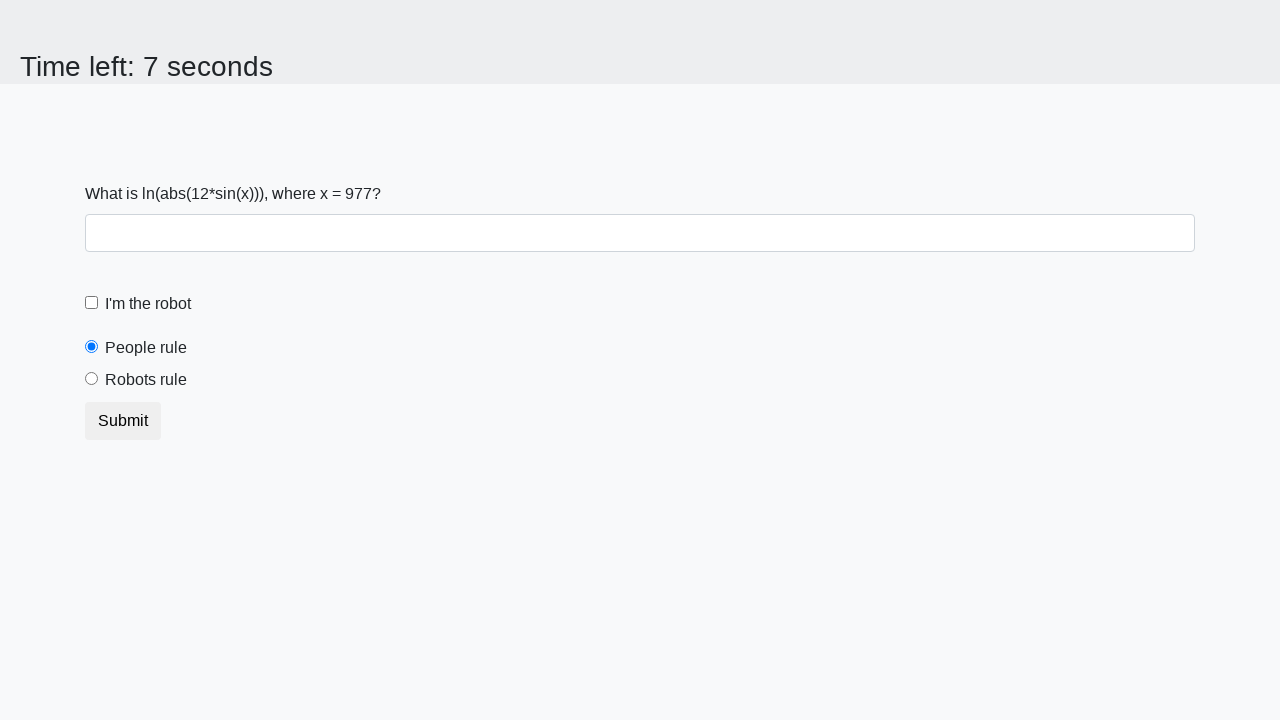